Tests prompt dialog by providing input text and accepting it

Starting URL: https://demoqa.com/alerts

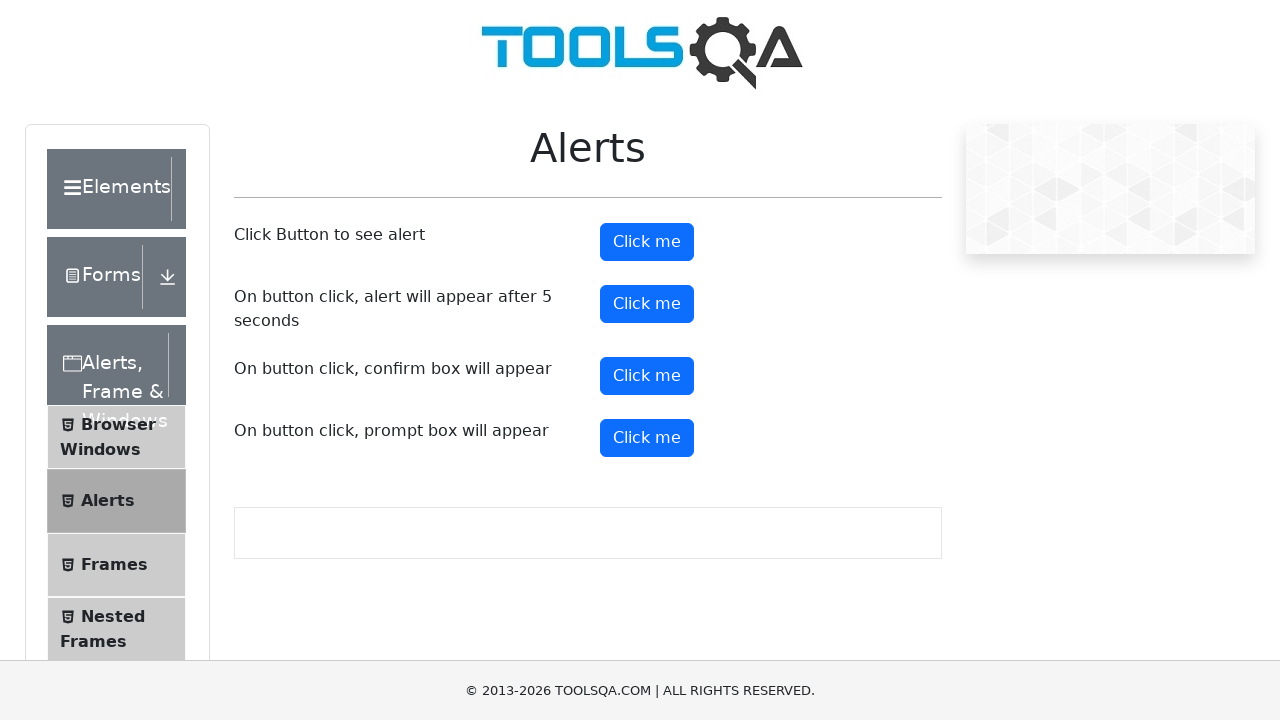

Set up dialog handler to accept prompt with input 'Harry'
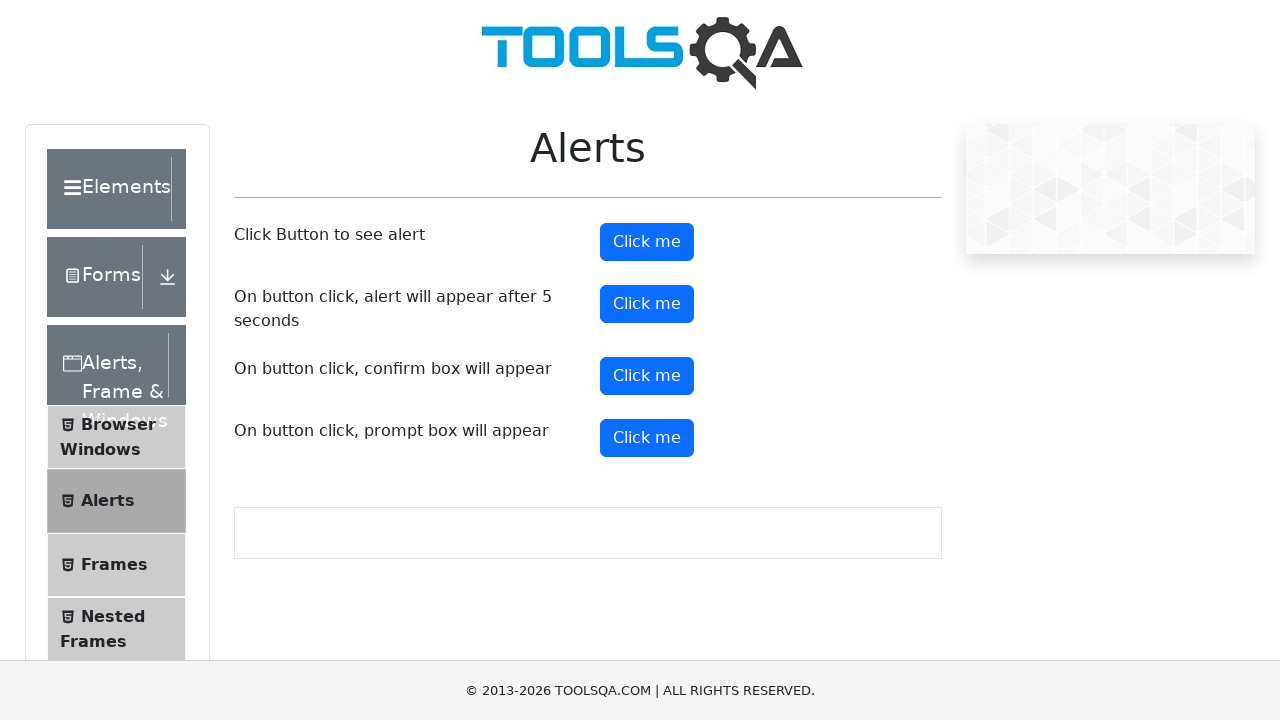

Clicked prompt button to trigger prompt dialog at (647, 438) on #promtButton
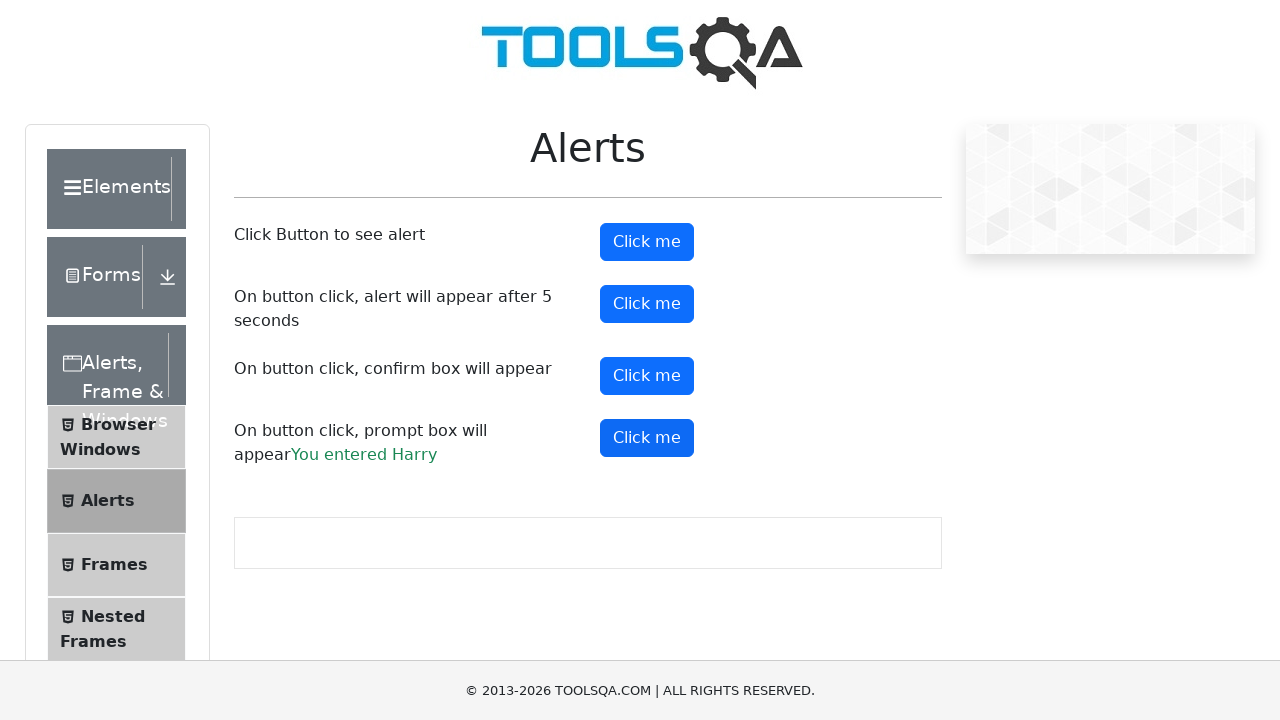

Prompt result appeared on page
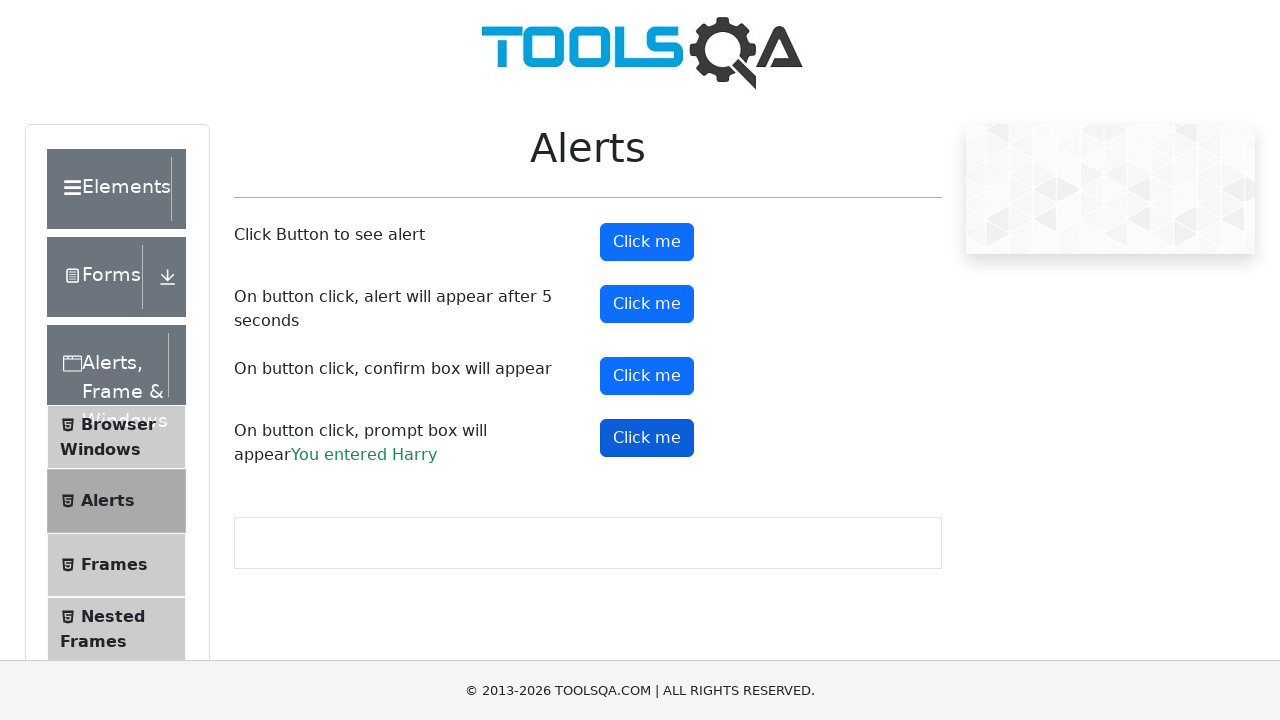

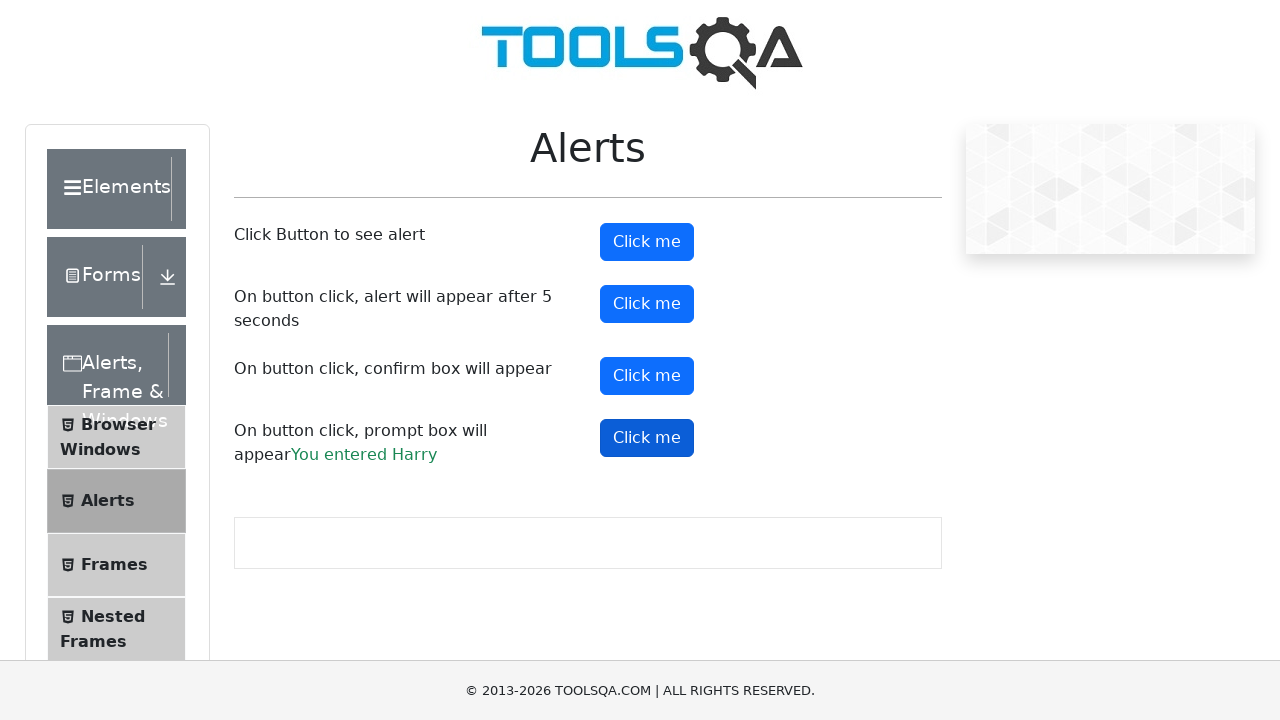